Tests dynamic controls page by finding a checkbox, clicking it to select, verifying selection state, then clicking again to uncheck and verifying the unchecked state

Starting URL: https://v1.training-support.net/selenium/dynamic-controls

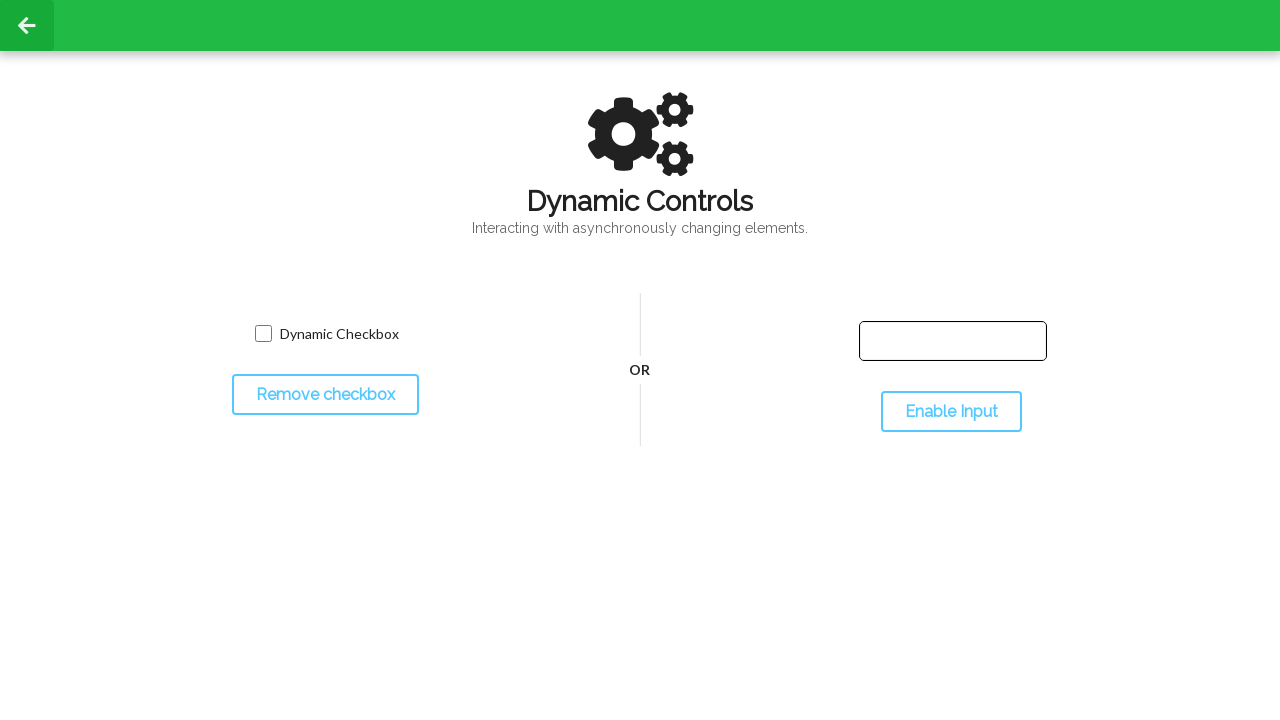

Located the dynamic checkbox element
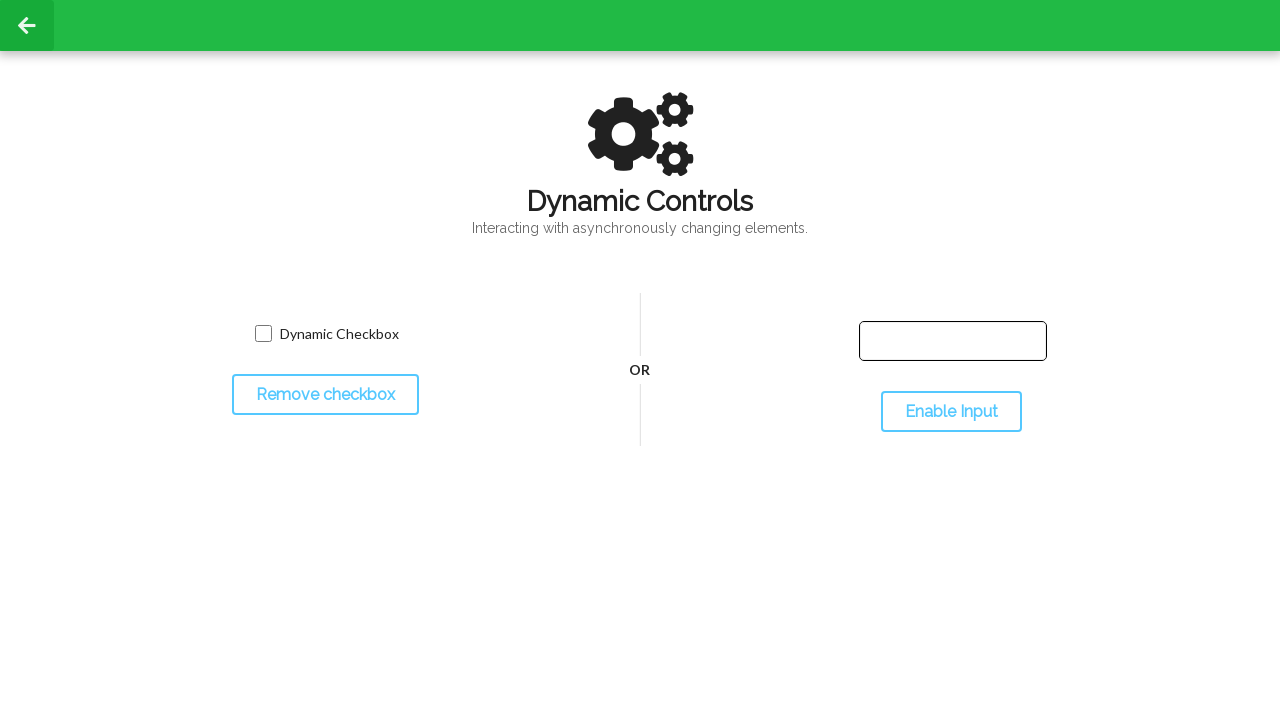

Clicked checkbox to select it at (263, 334) on input.willDisappear
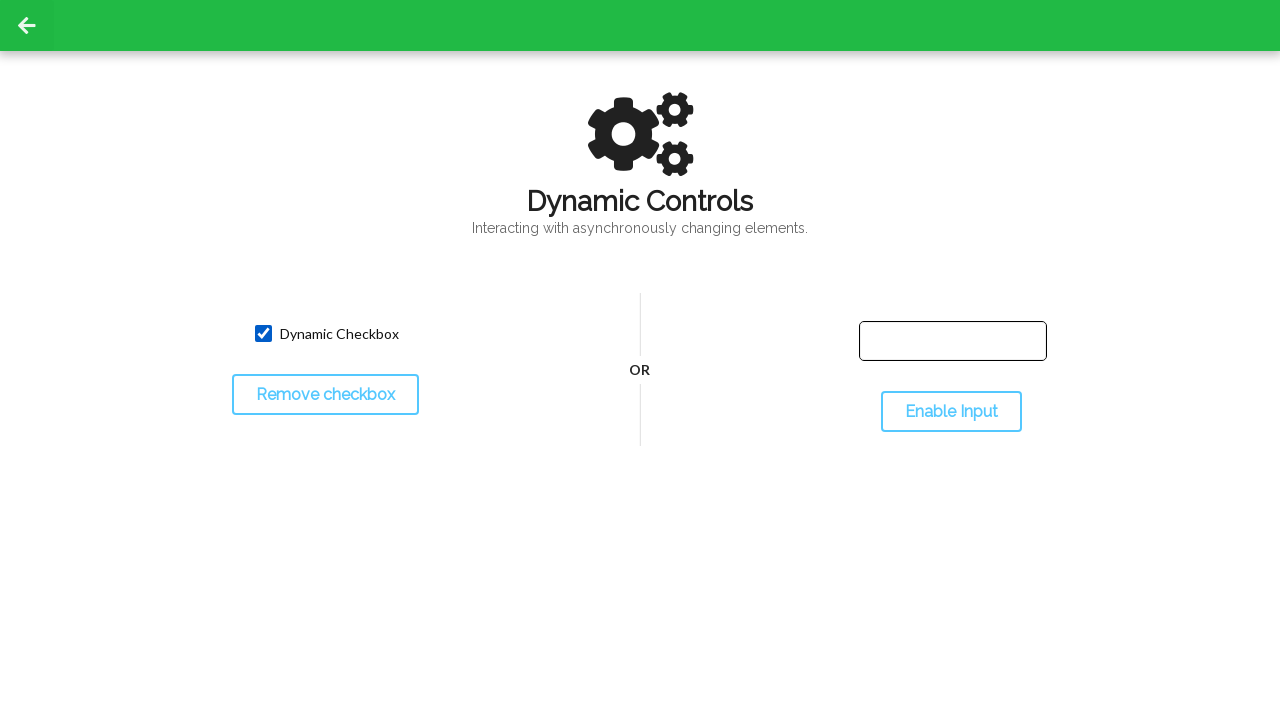

Clicked checkbox again to uncheck it at (263, 334) on input.willDisappear
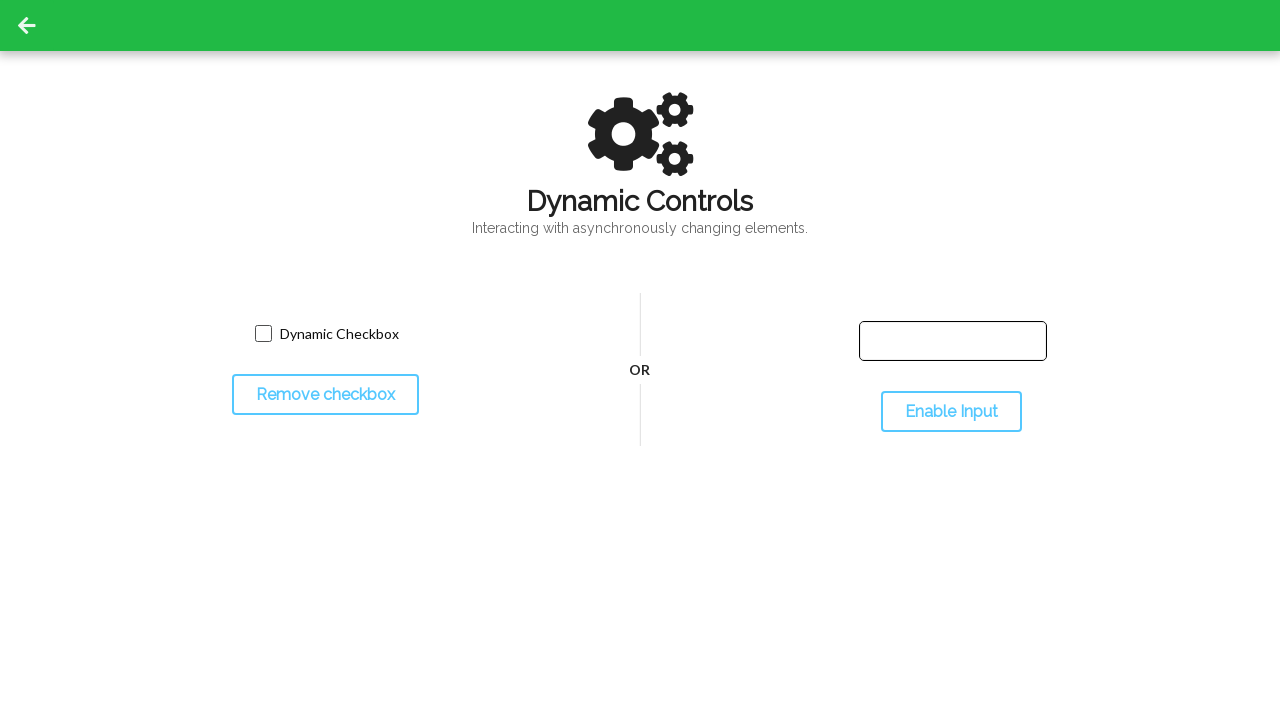

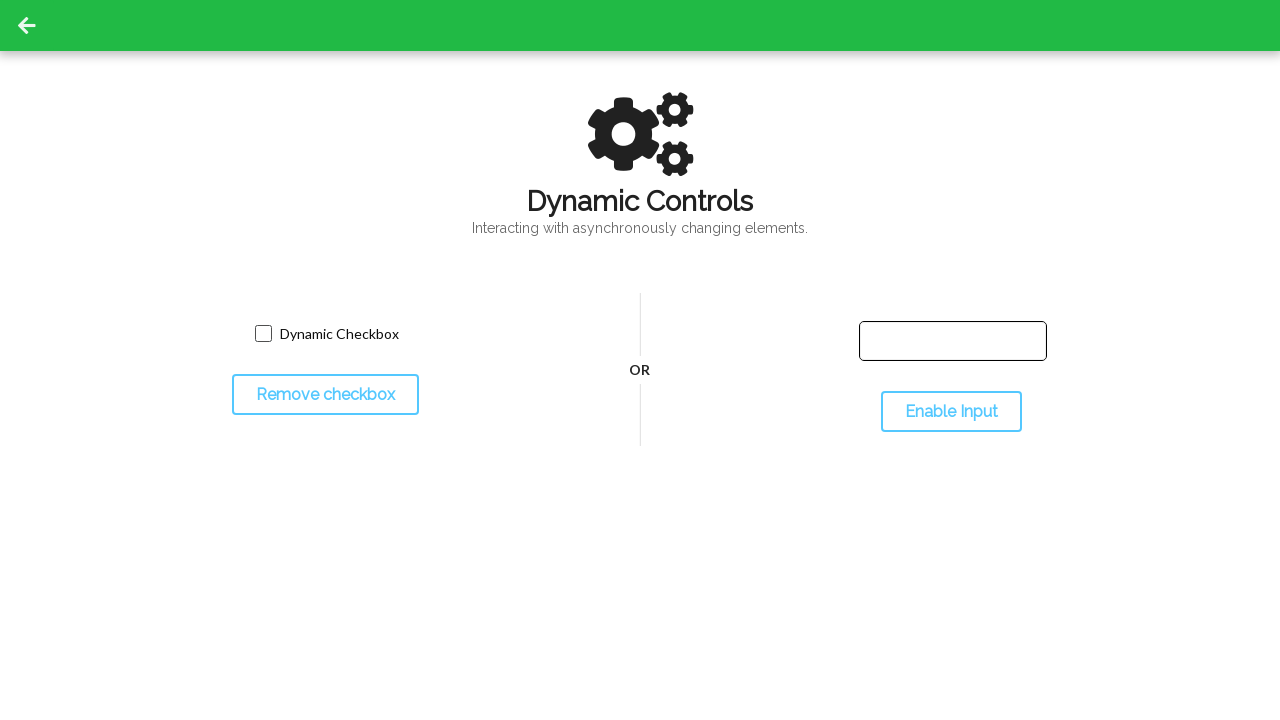